Tests JavaScript alert handling by triggering an alert and accepting it

Starting URL: http://sahitest.com/demo/alertTest.htm

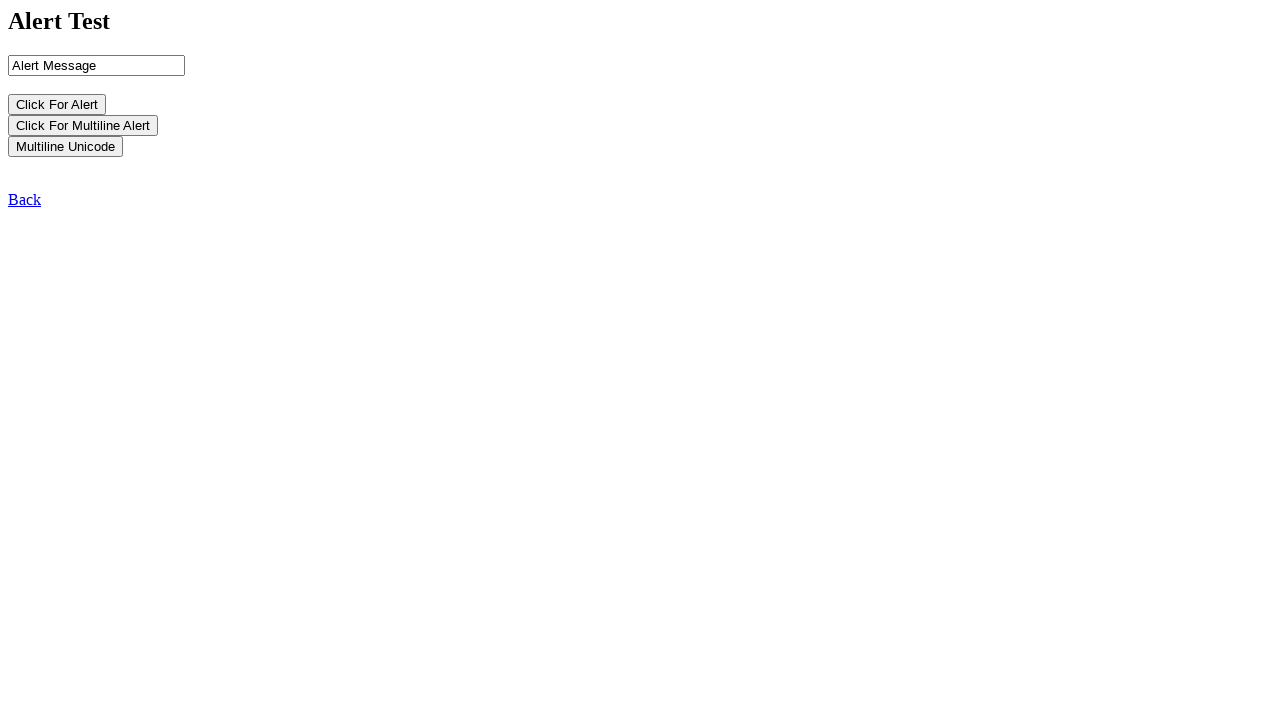

Set up dialog handler to accept alerts
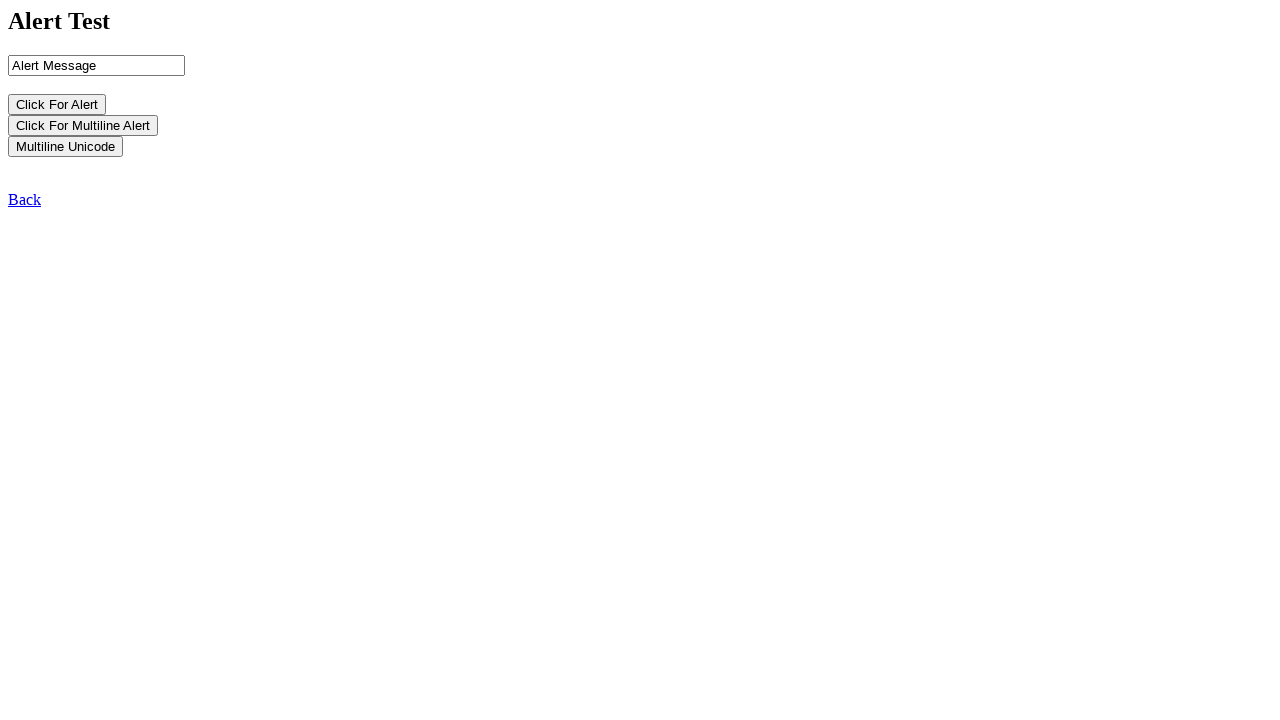

Clicked button to trigger JavaScript alert at (57, 104) on input[name='b1']
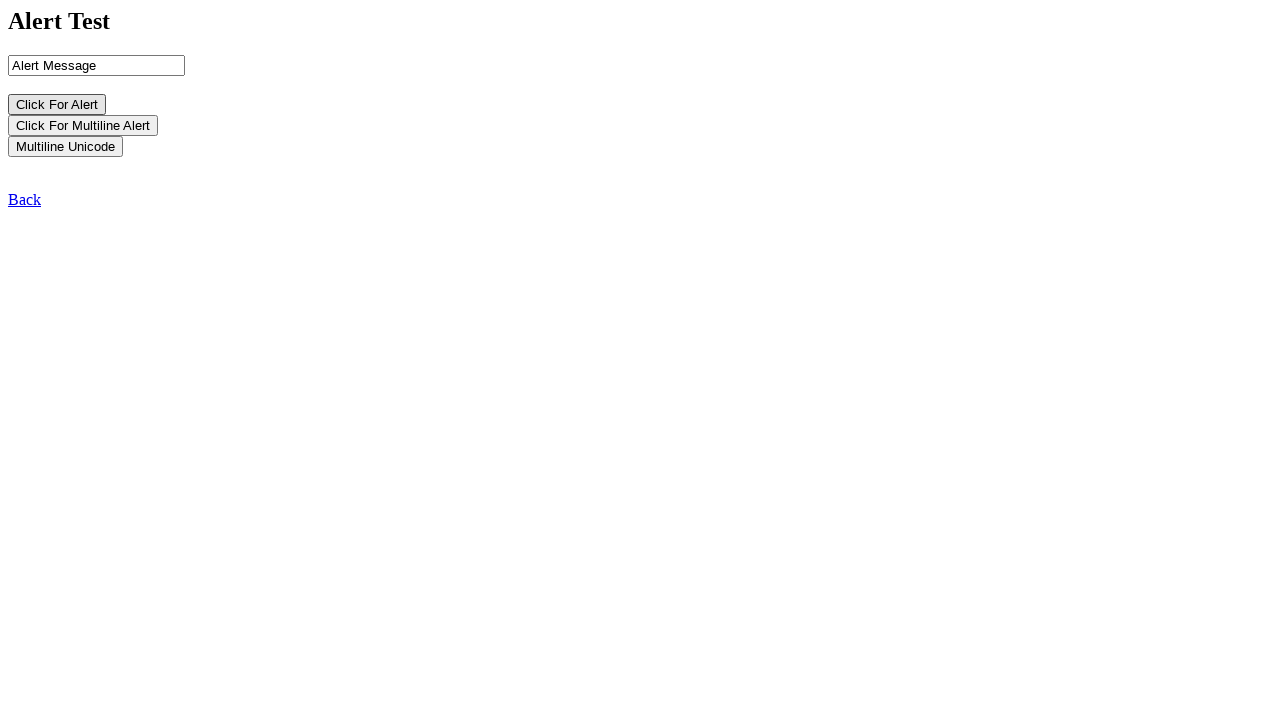

Waited for alert to be handled
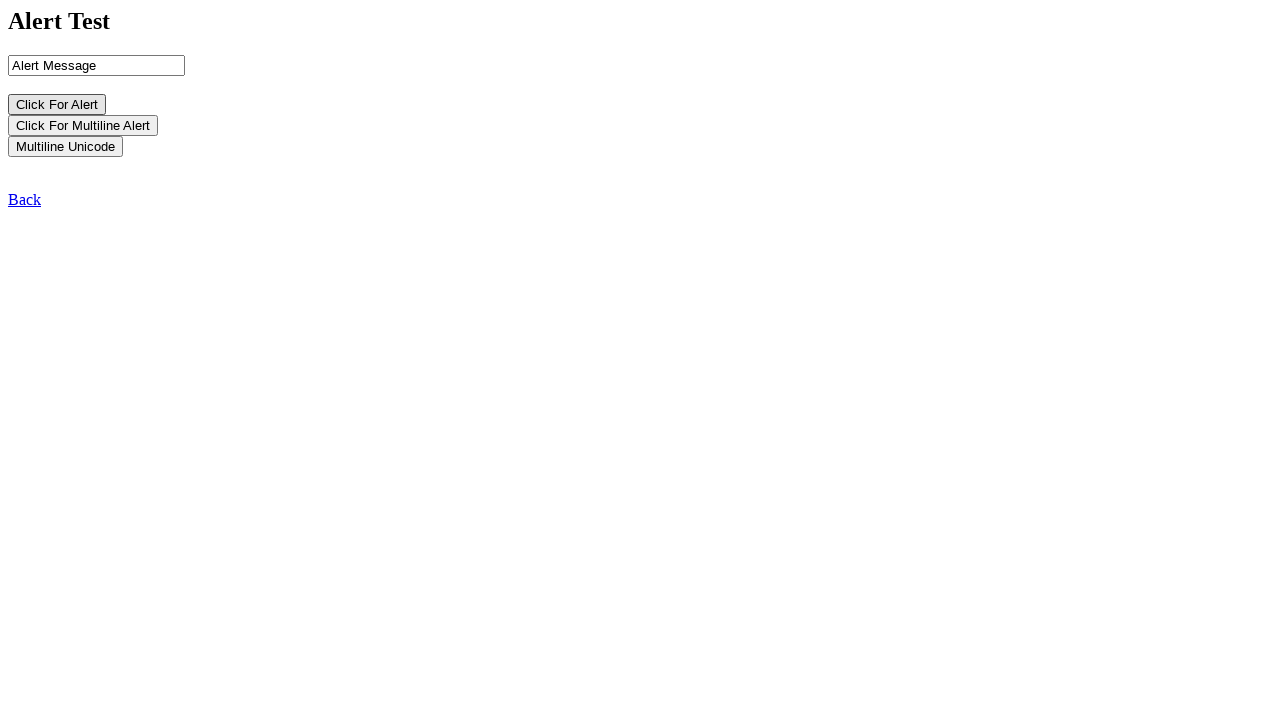

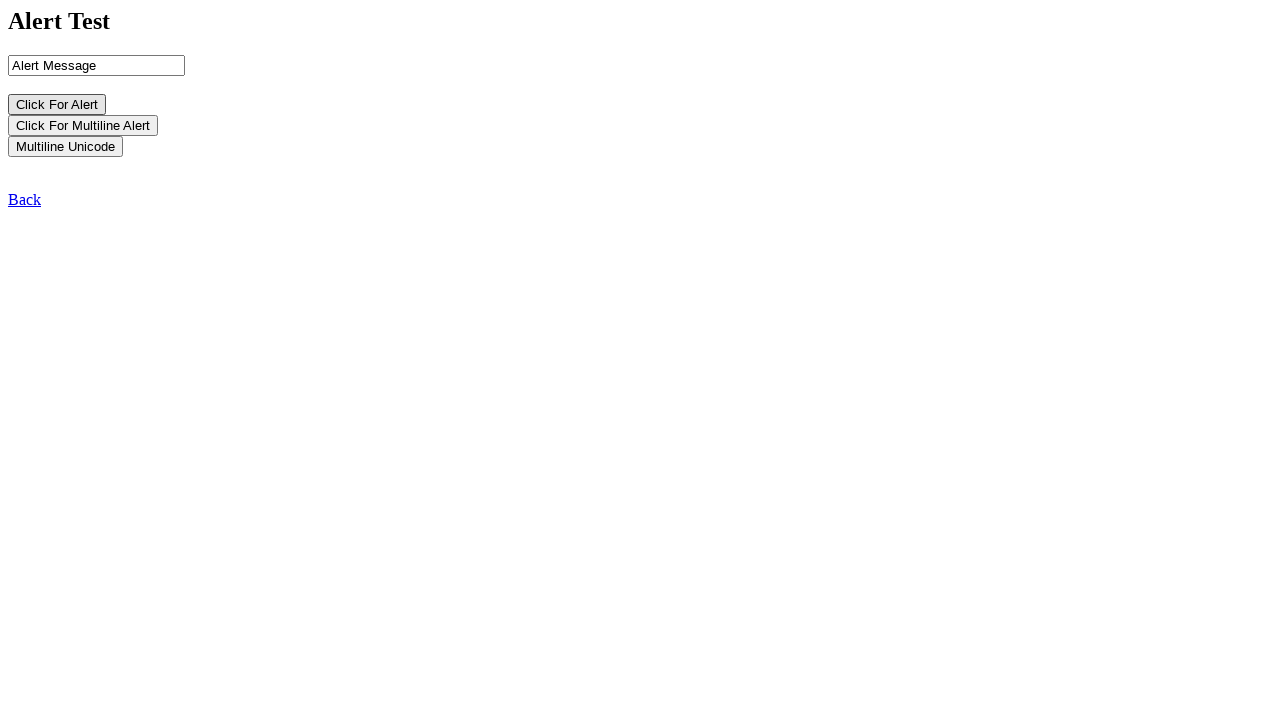